Tests a math challenge form by reading a value from the page, calculating the result using a logarithmic formula, filling in the answer, checking required checkboxes, and submitting the form.

Starting URL: http://suninjuly.github.io/math.html

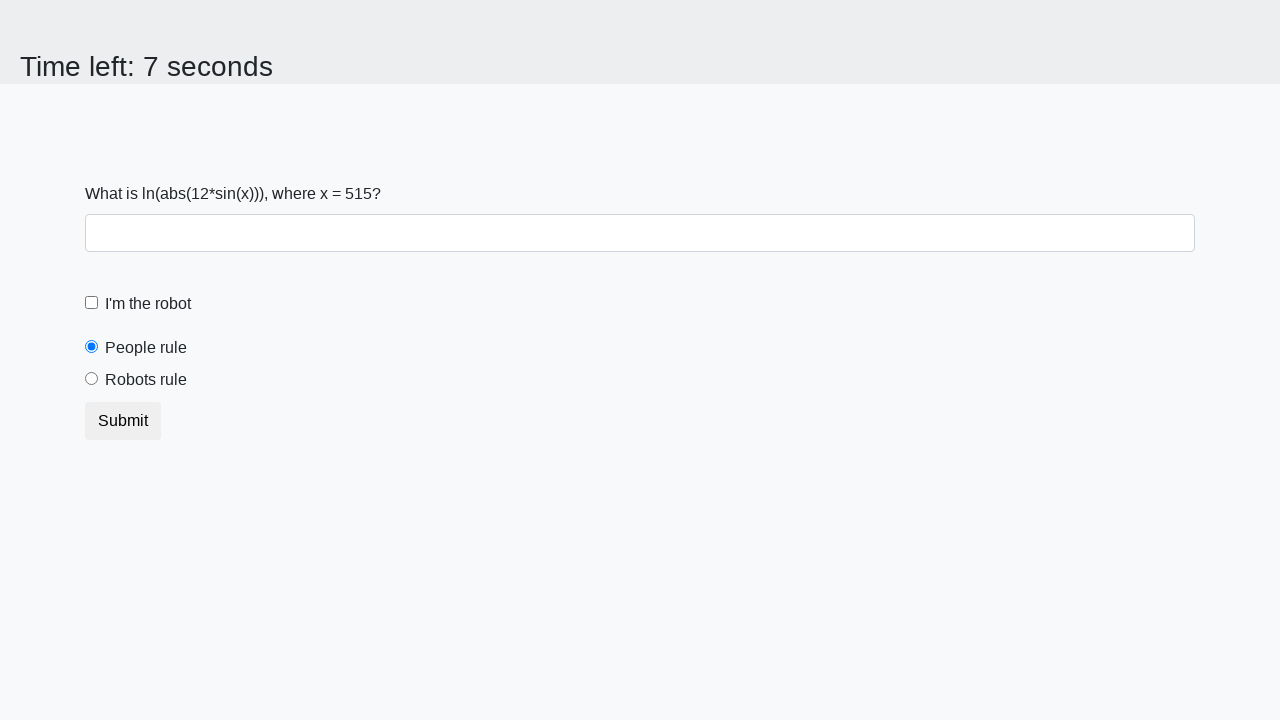

Located the x value element on the page
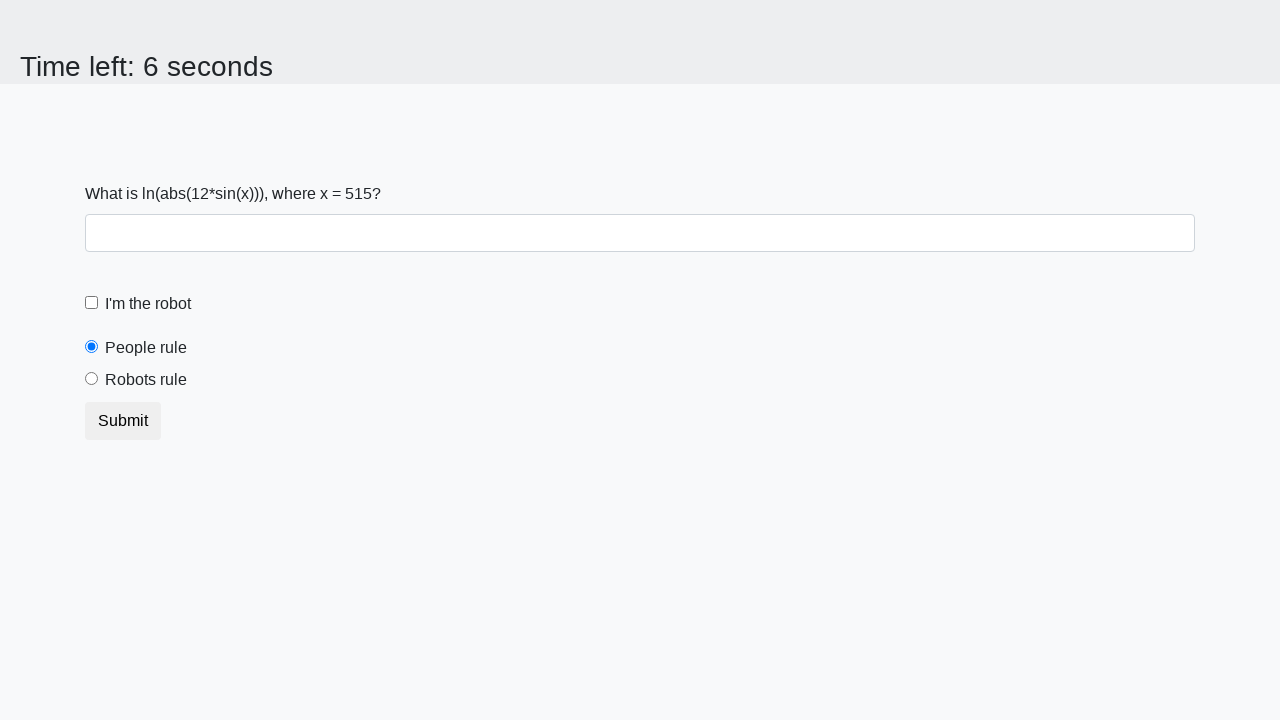

Extracted x value from the page: 515
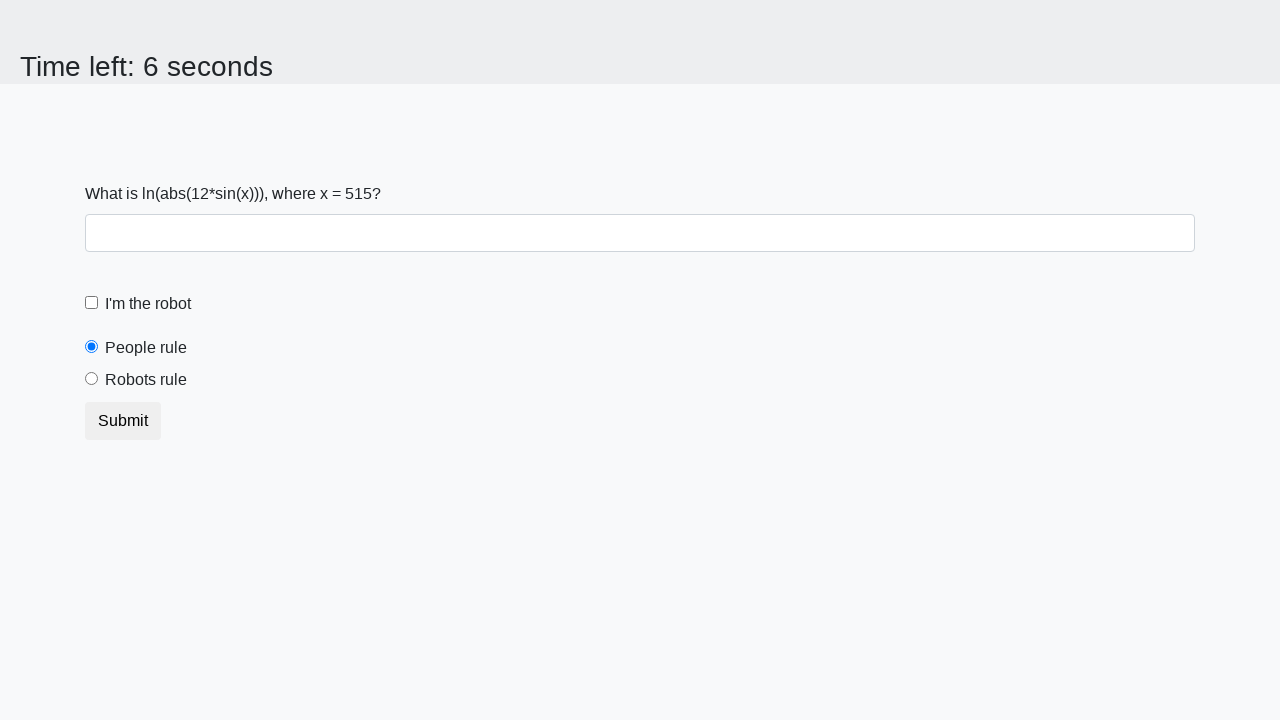

Calculated answer using logarithmic formula: 0.9680289967020584
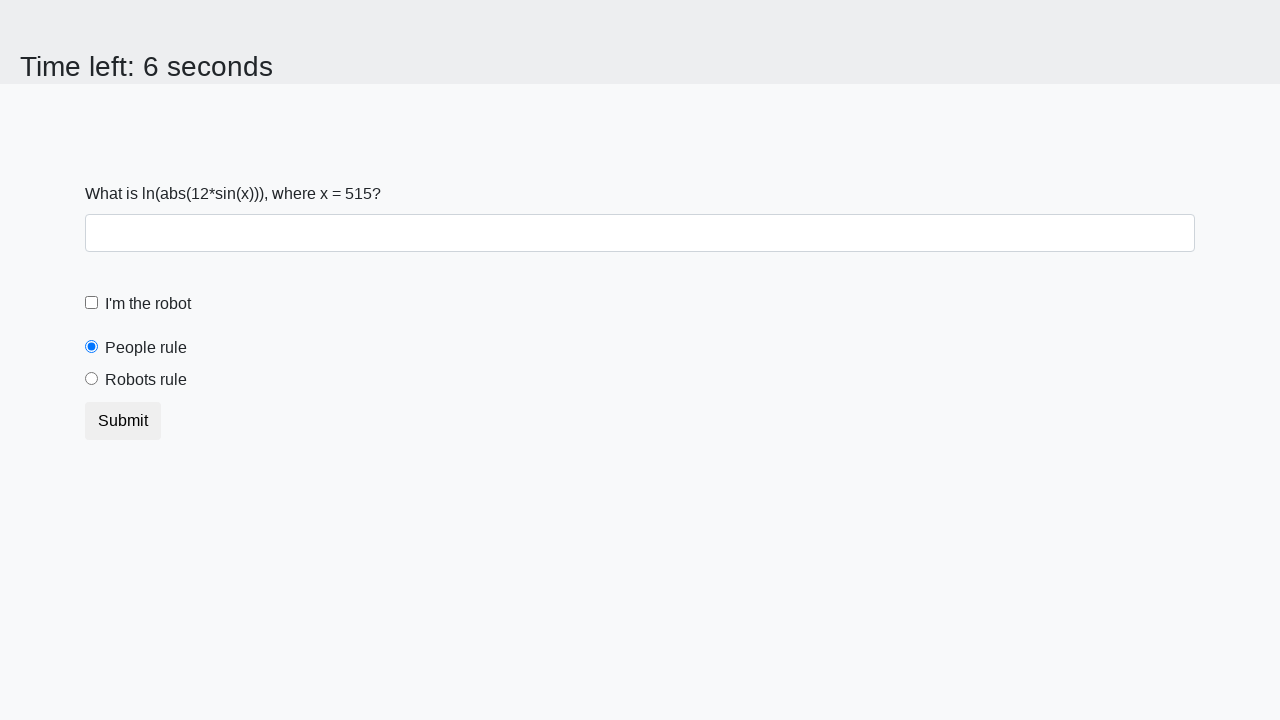

Filled answer field with calculated value: 0.9680289967020584 on #answer
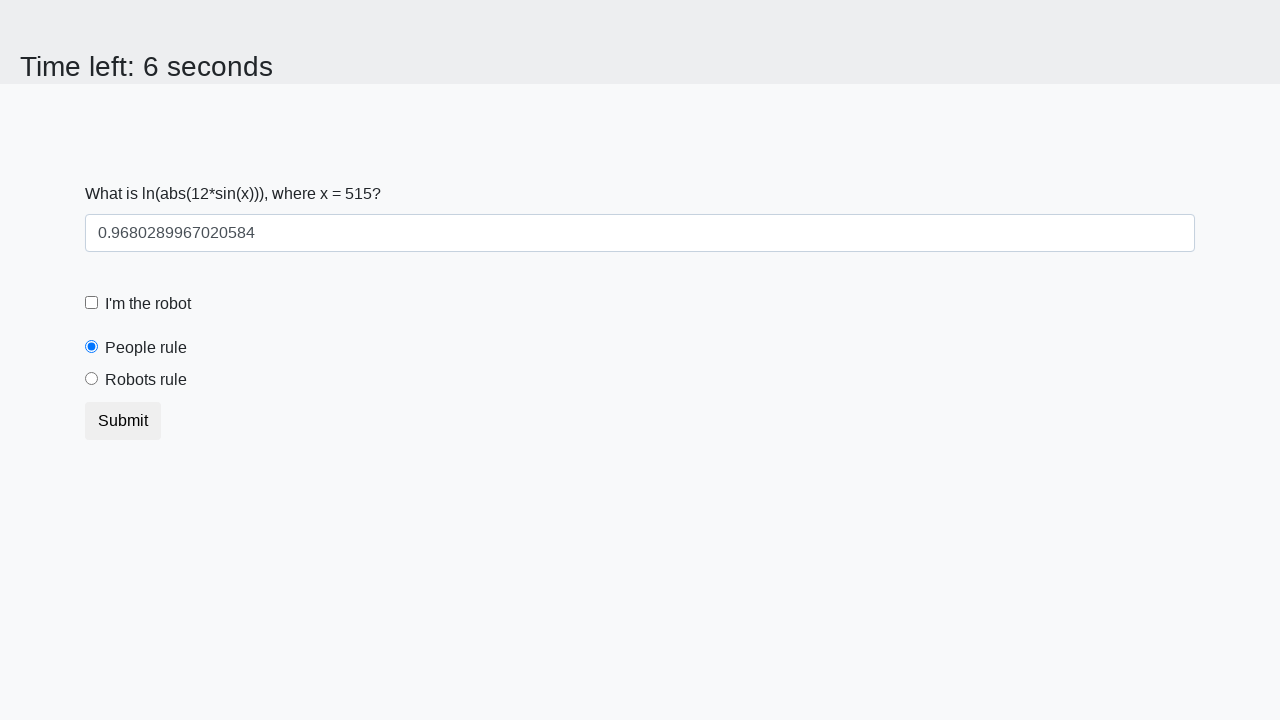

Checked the 'I am a robot' checkbox at (92, 303) on #robotCheckbox
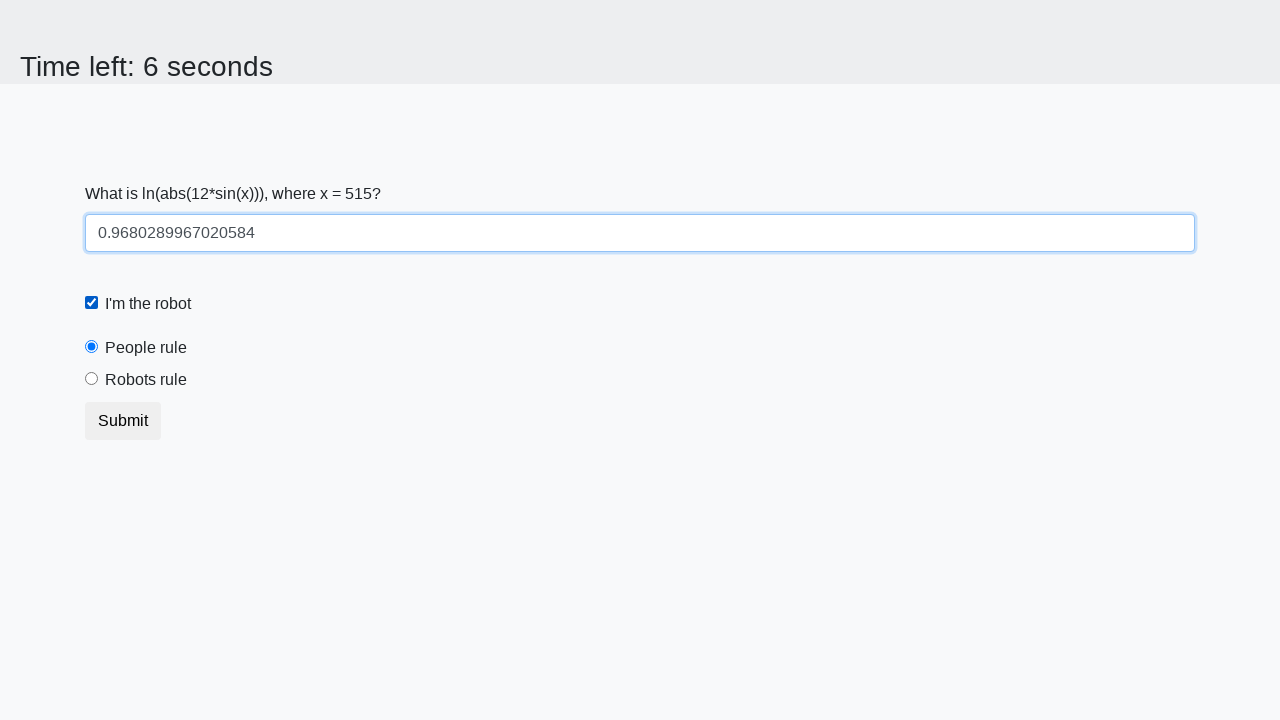

Checked the 'Robots rule!' checkbox at (92, 379) on #robotsRule
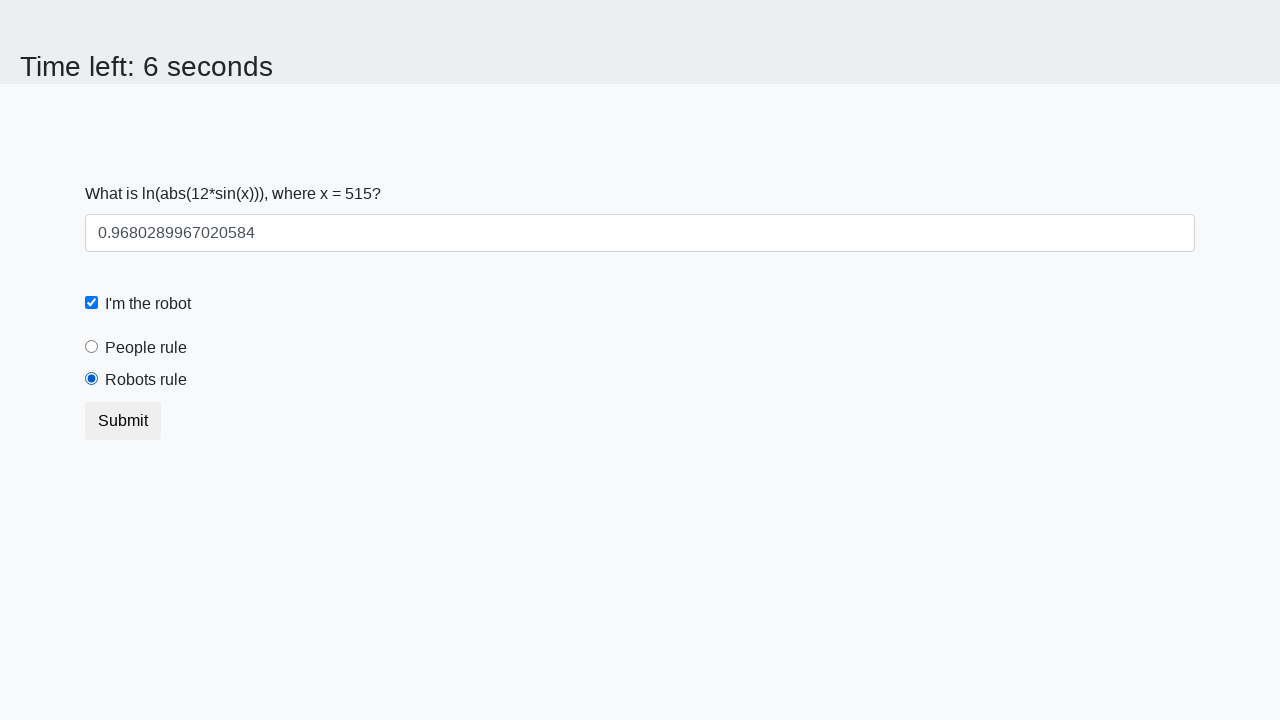

Submitted the math challenge form at (123, 421) on .btn.btn-default
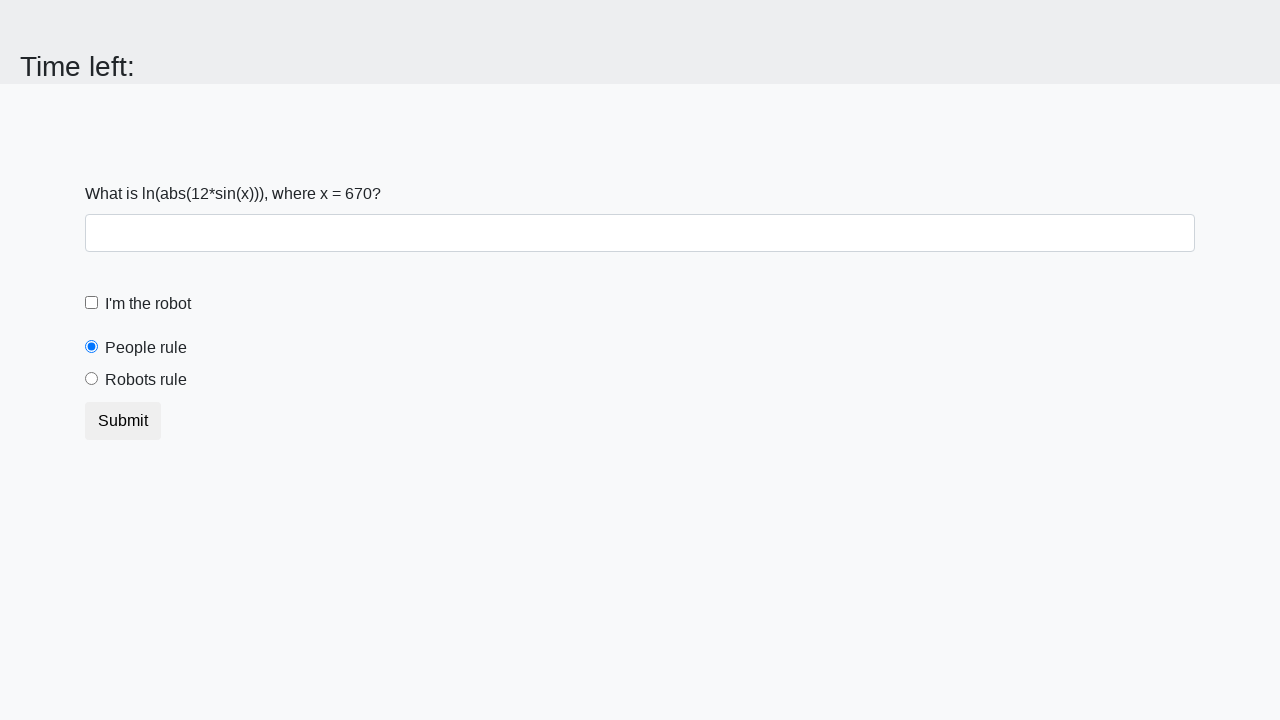

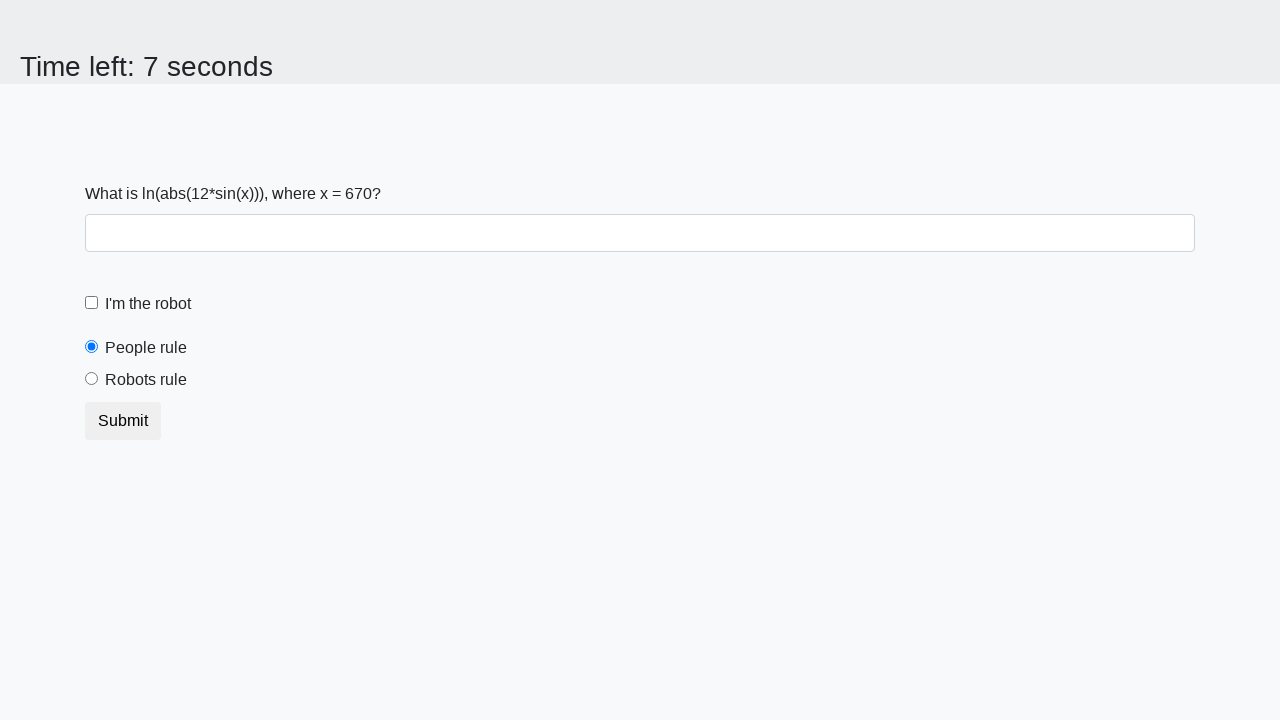